Tests iframe switching by navigating to jQuery UI slider page, switching to the iframe containing the slider, dragging the slider element, then switching back to default content and clicking on Draggable link.

Starting URL: http://jqueryui.com/slider/

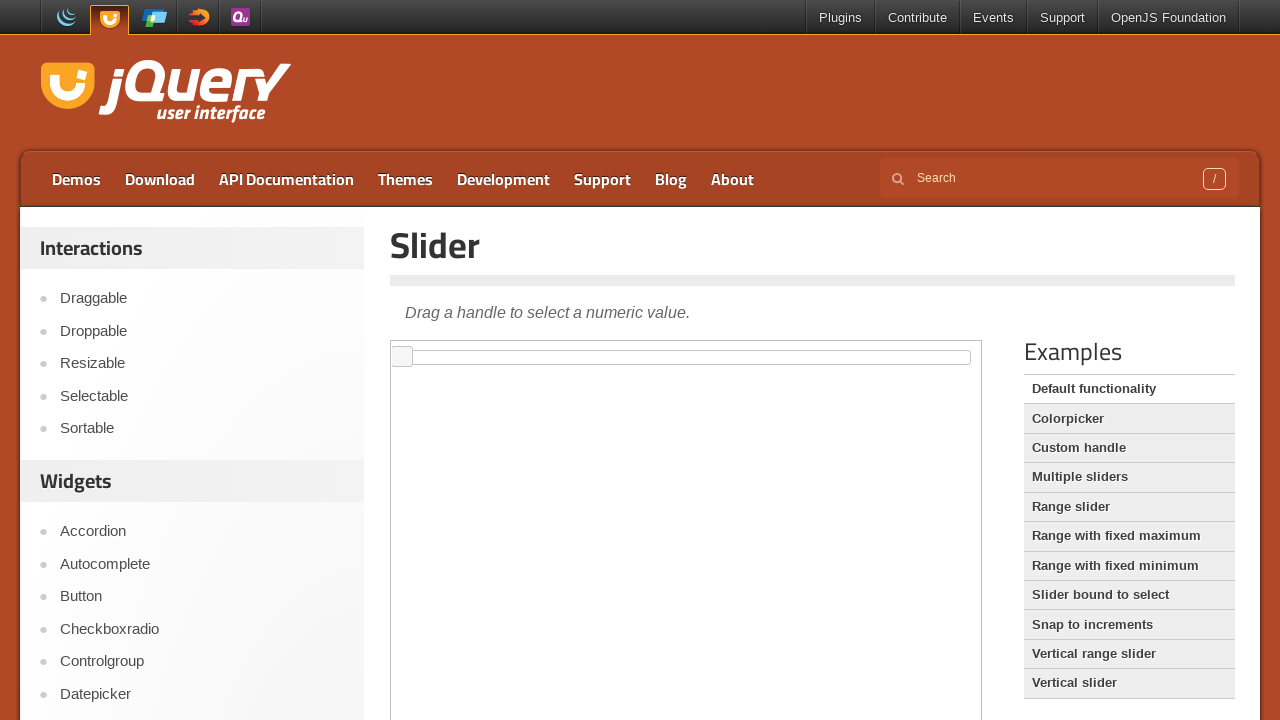

Waited for jQuery UI page to load
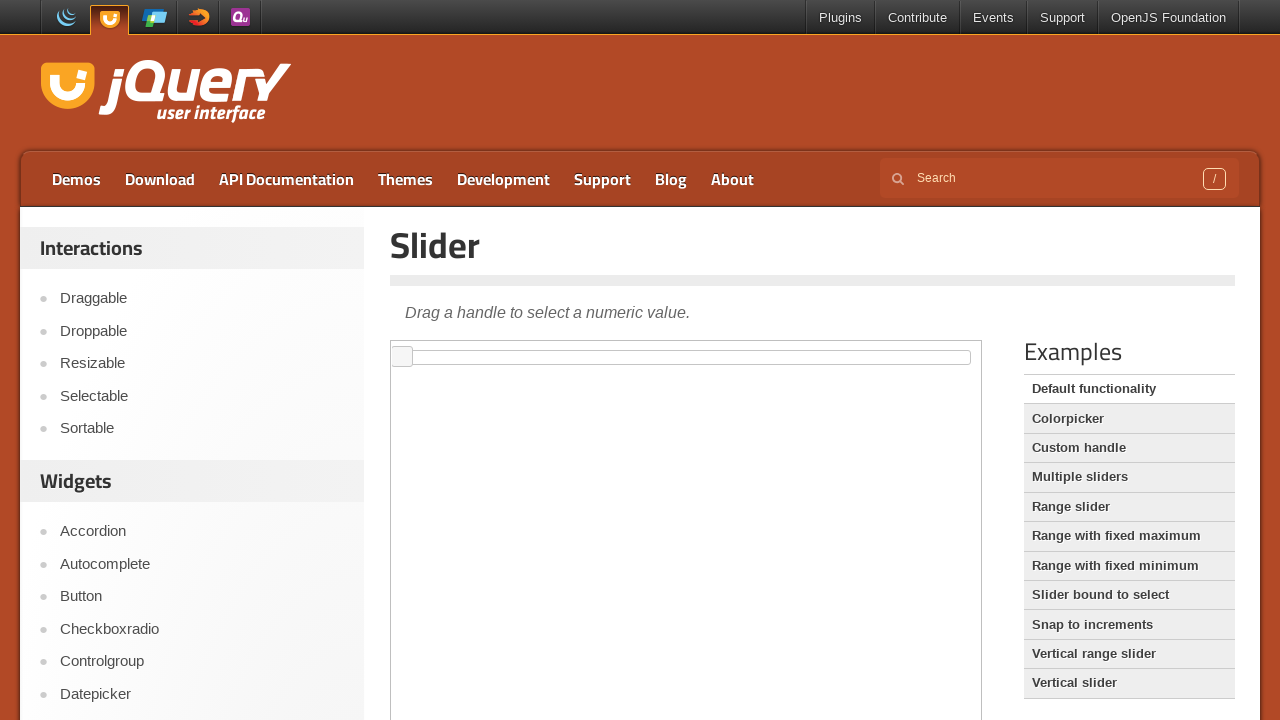

Located the demo-frame iframe containing the slider
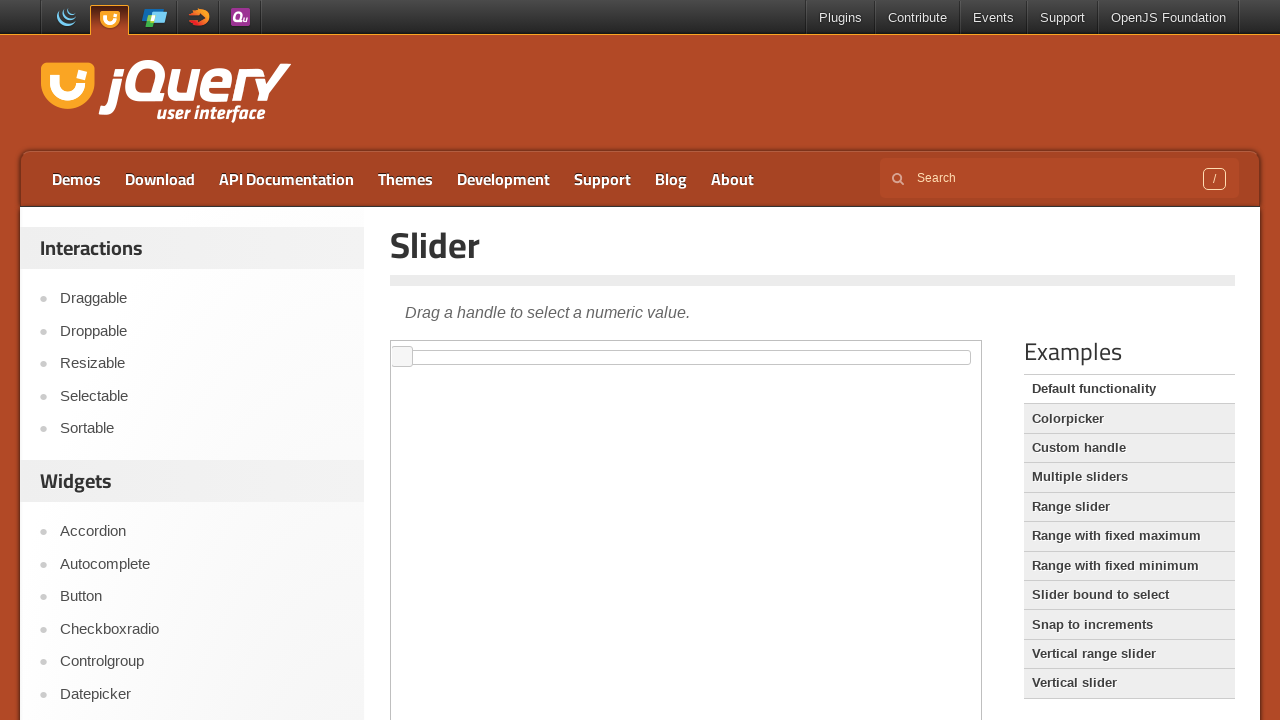

Located the slider handle element within the iframe
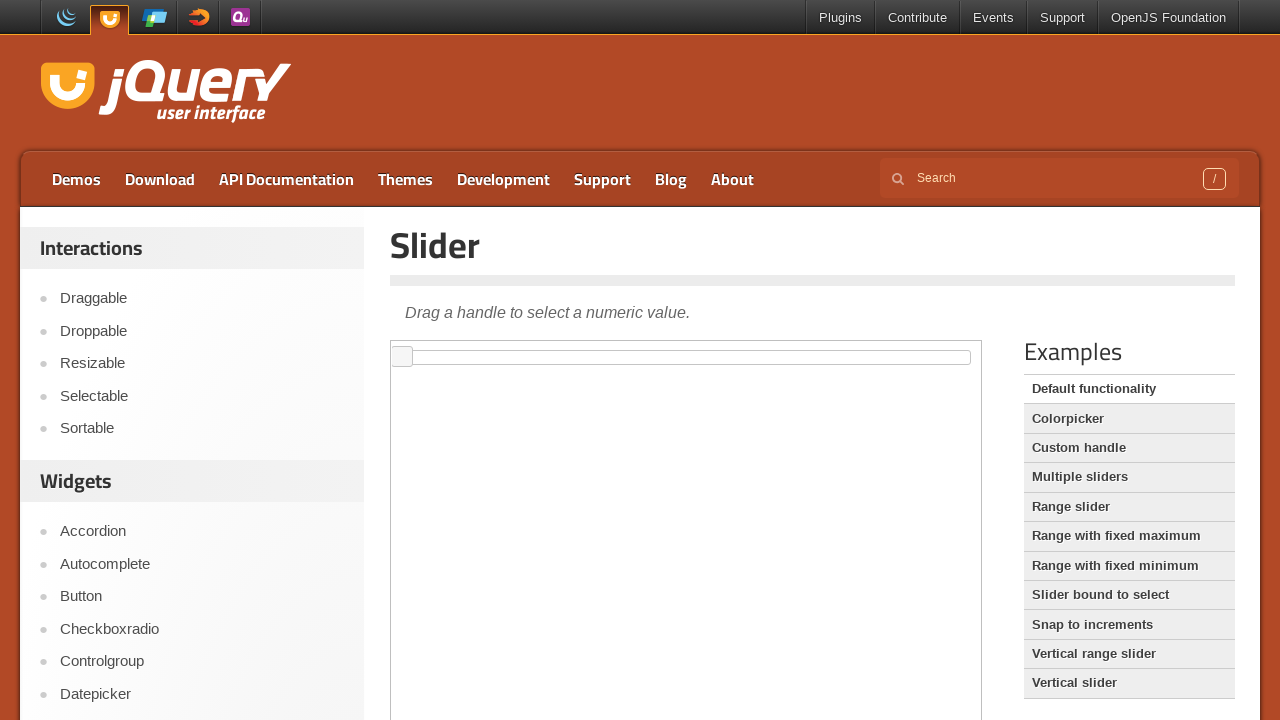

Dragged the slider handle to position x=300 at (701, 351)
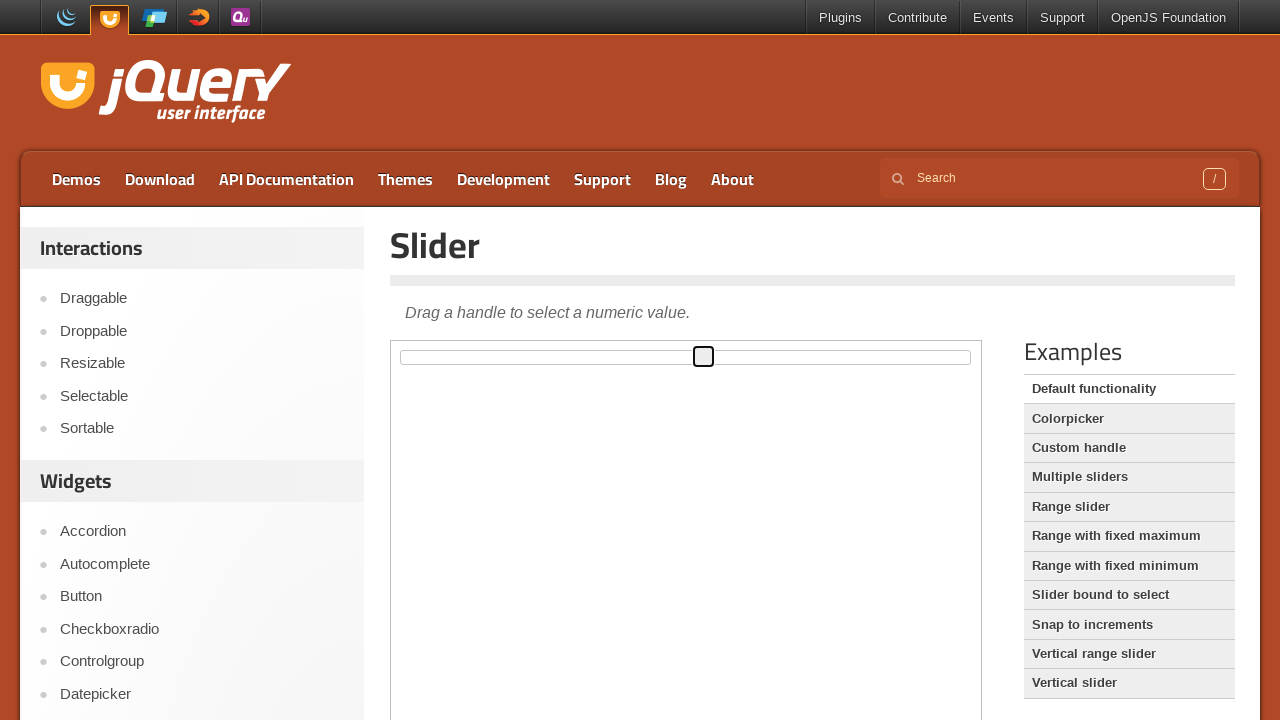

Clicked the Draggable link to navigate away from slider demo at (202, 299) on a:has-text('Draggable')
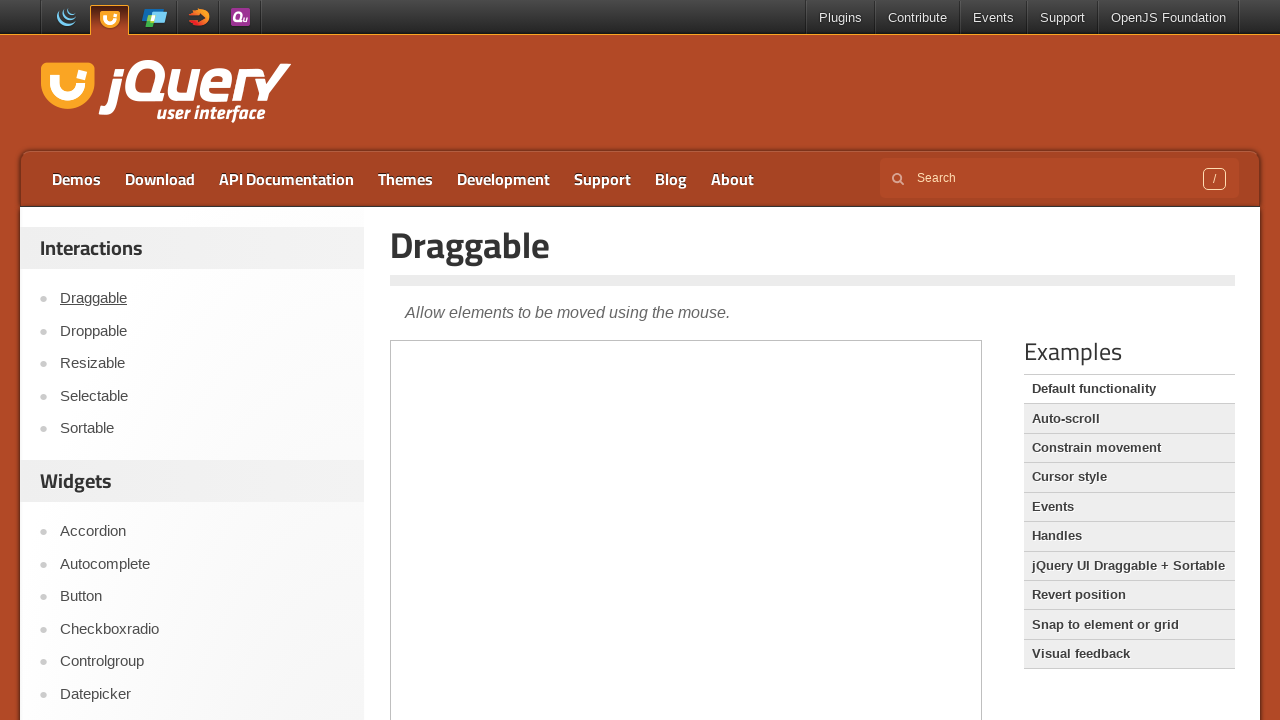

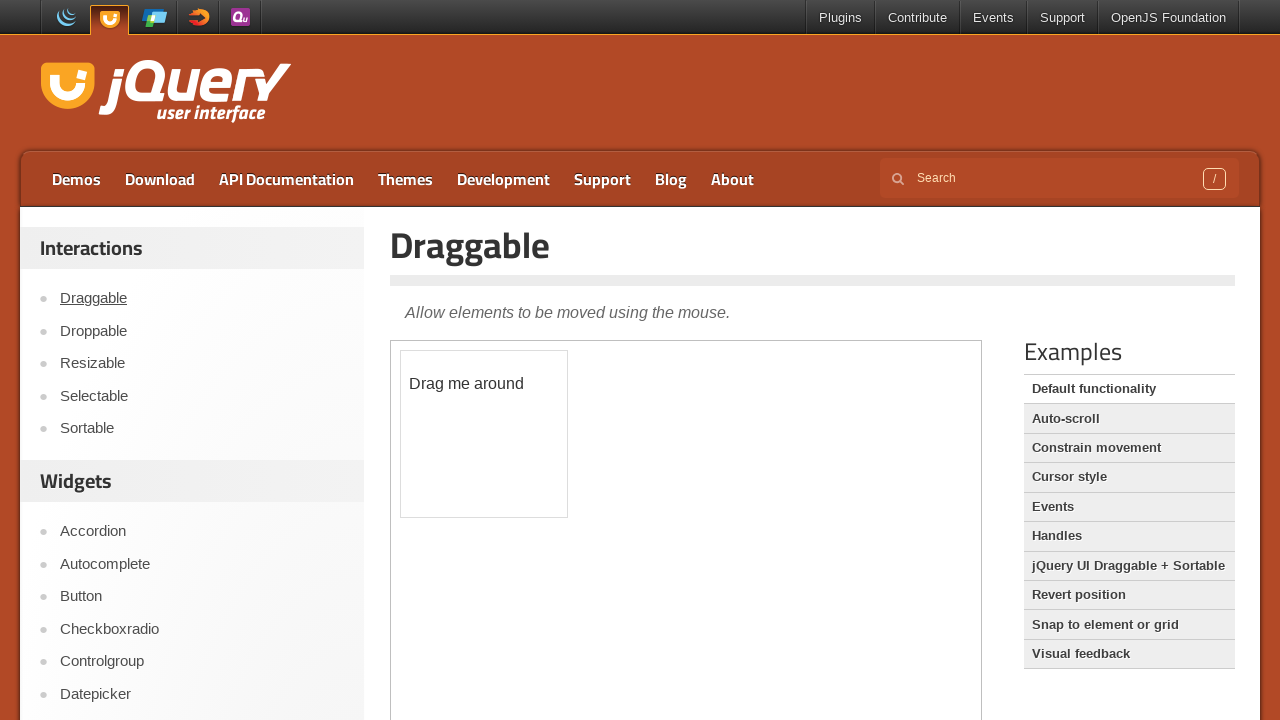